Navigates to the Services page by clicking the Services navigation link

Starting URL: https://removalsorpington.co.uk/

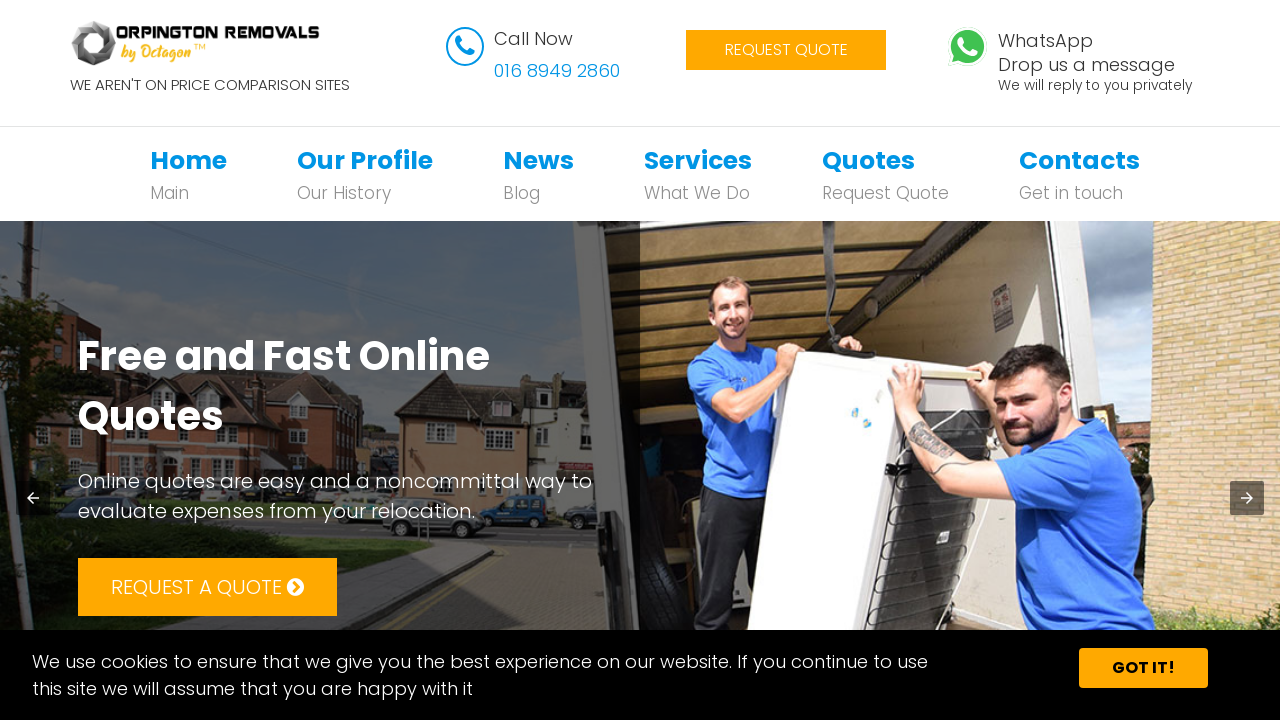

Navigated to removalsorpington.co.uk homepage
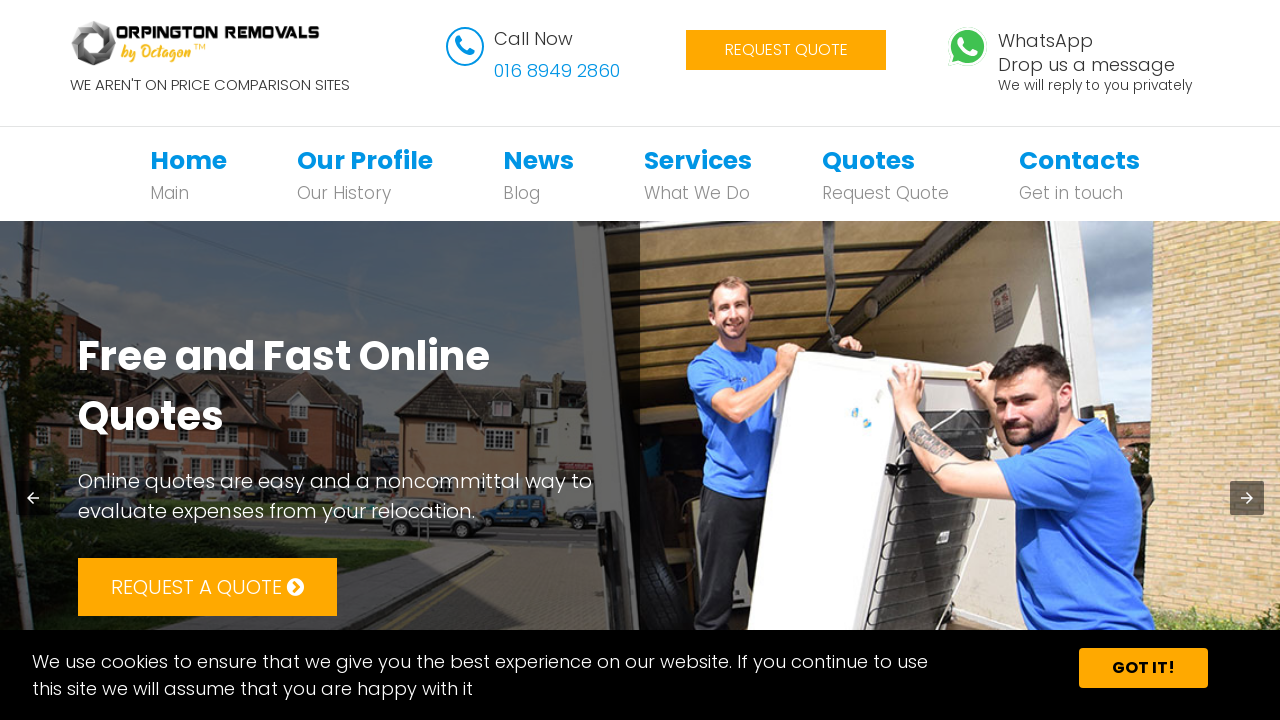

Clicked Services navigation link at (698, 160) on xpath=//*[@id='bs-example-navbar-collapse-1']/ul/li[4]/a
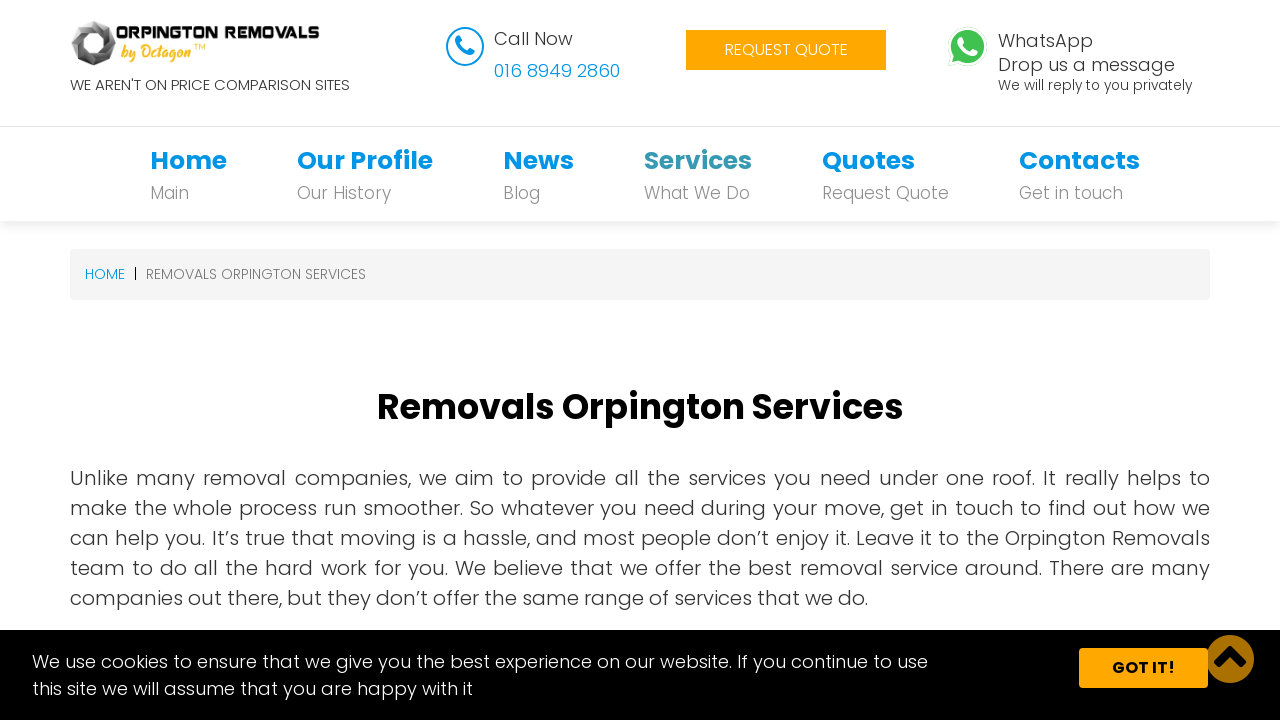

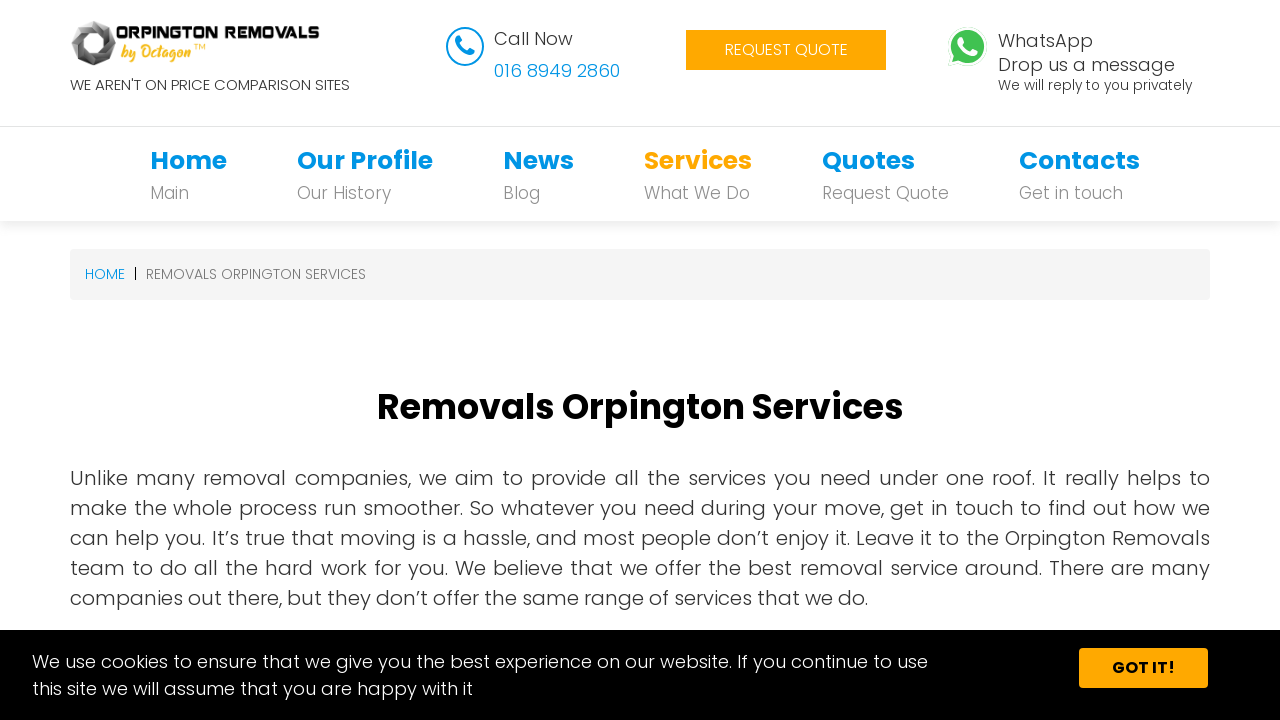